Tests window handle functionality by clicking a button to open a new window, switching to that window, and filling in a first name field in the new window.

Starting URL: https://www.hyrtutorials.com/p/window-handles-practice.html

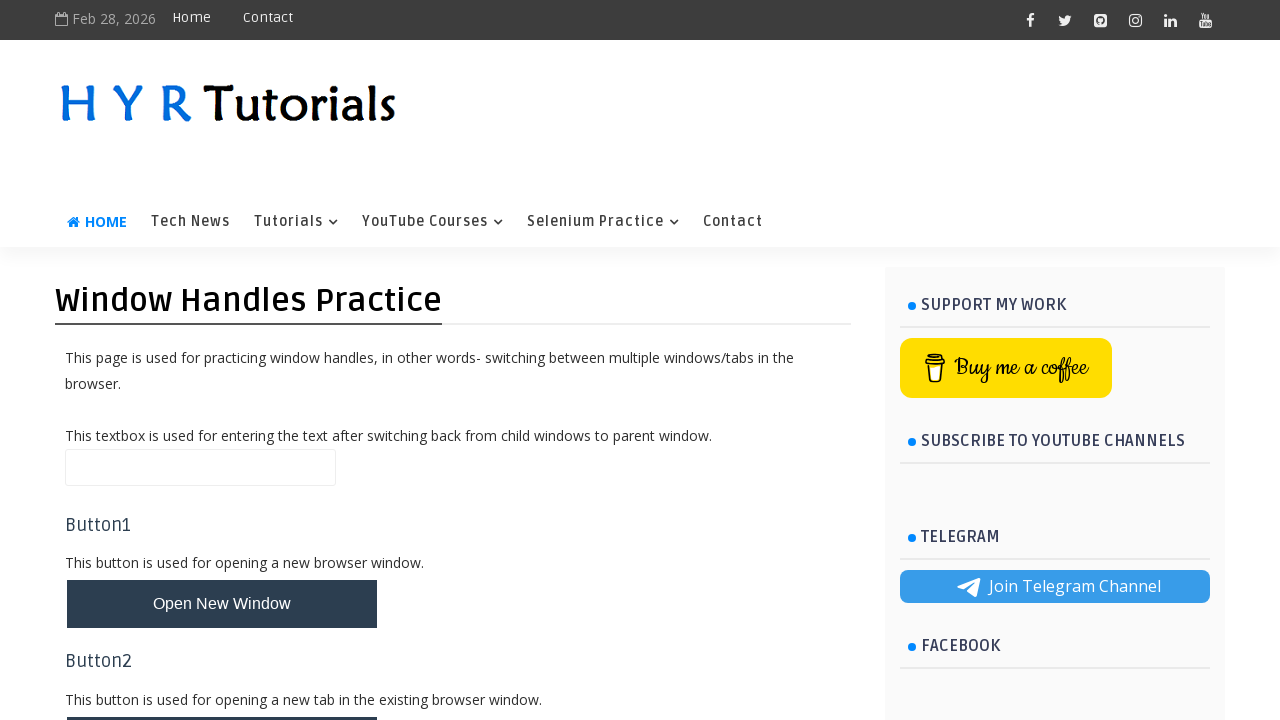

Stored original page reference
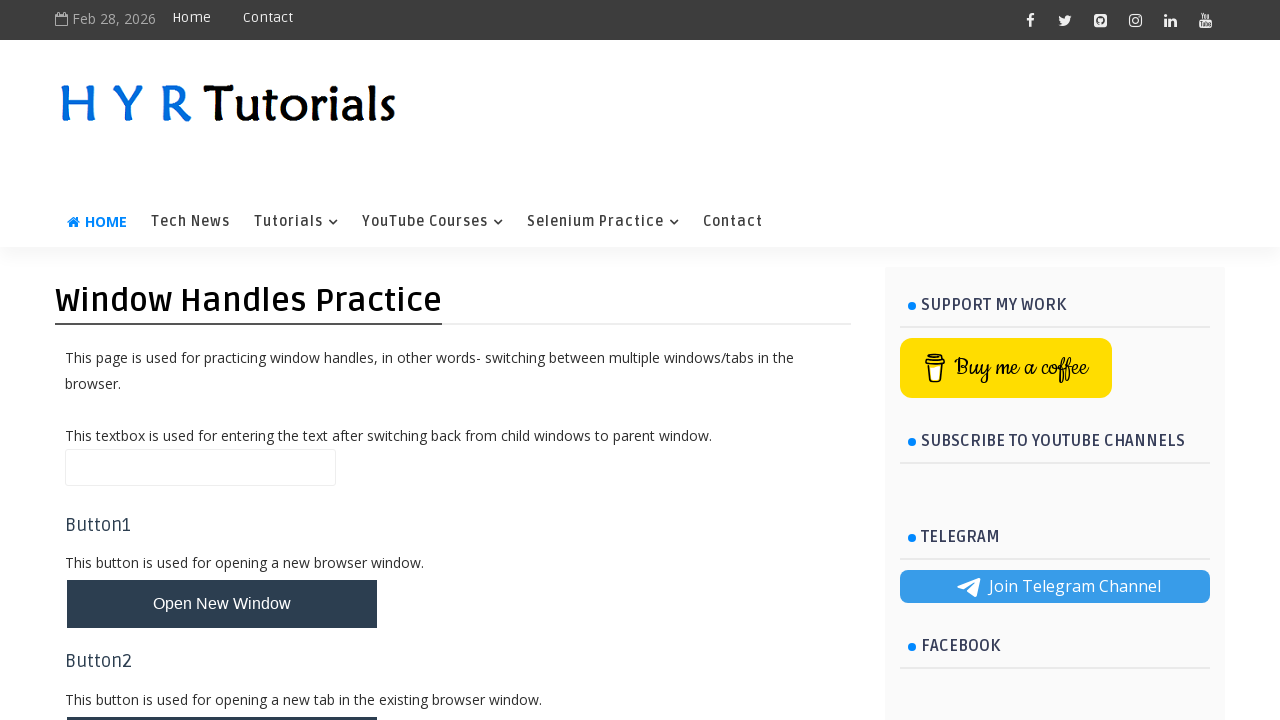

Clicked button to open new window at (222, 604) on button#newWindowBtn
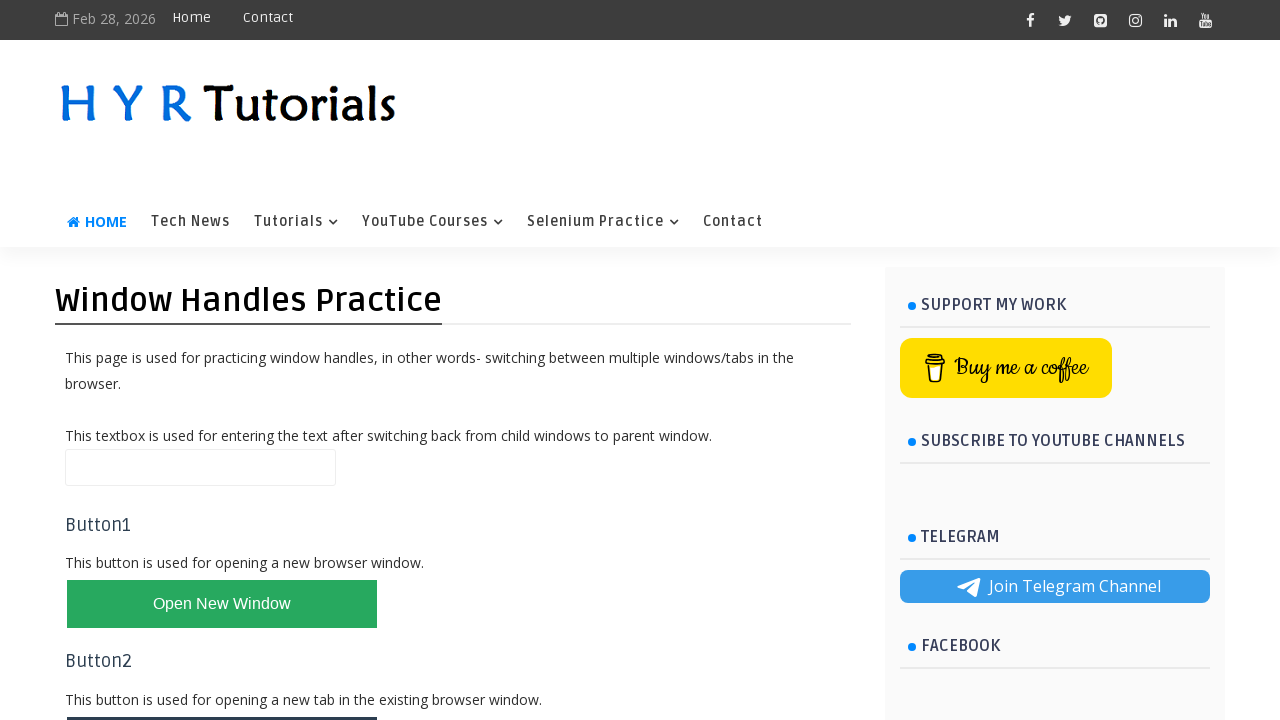

New window opened and captured at (222, 604) on button#newWindowBtn
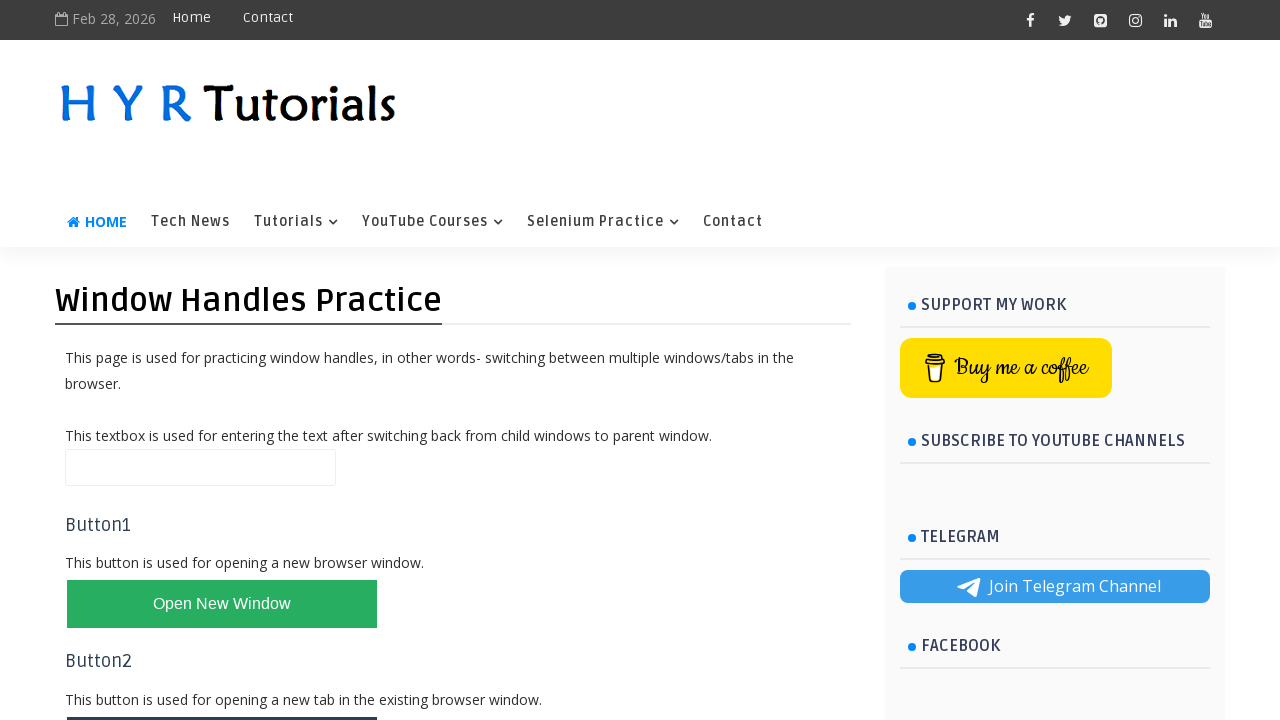

Switched to new window page object
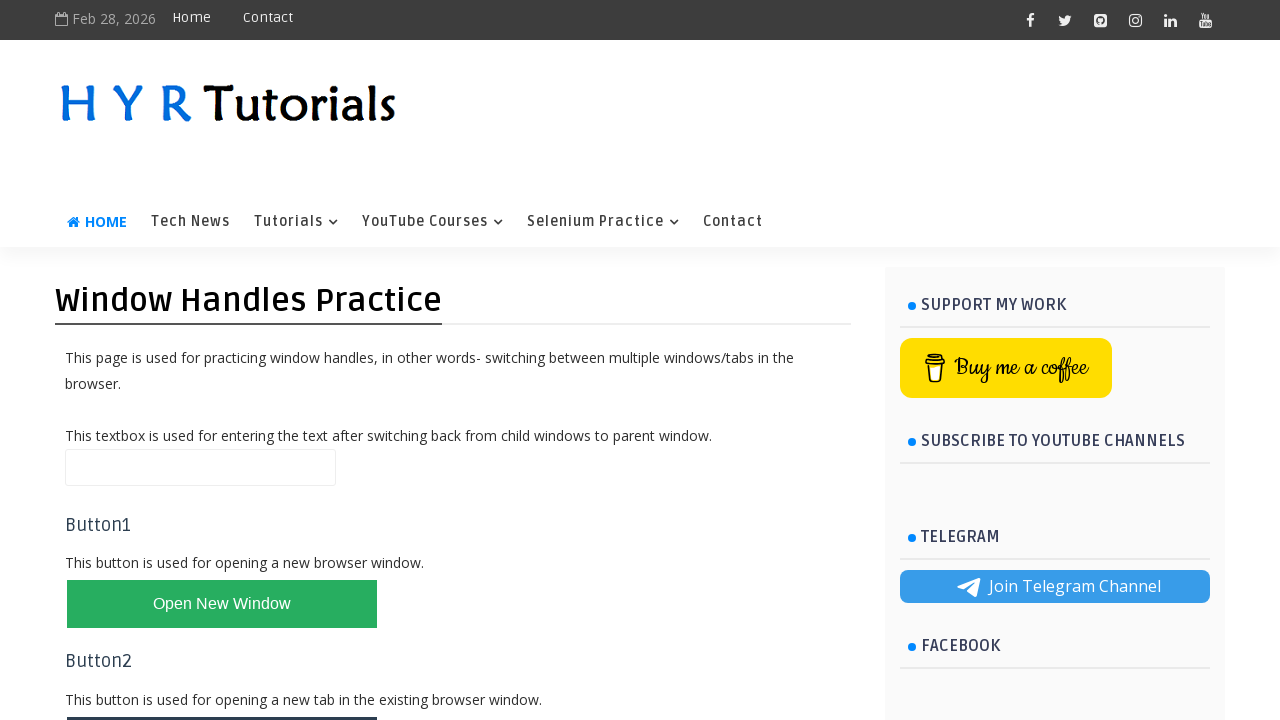

New window page finished loading
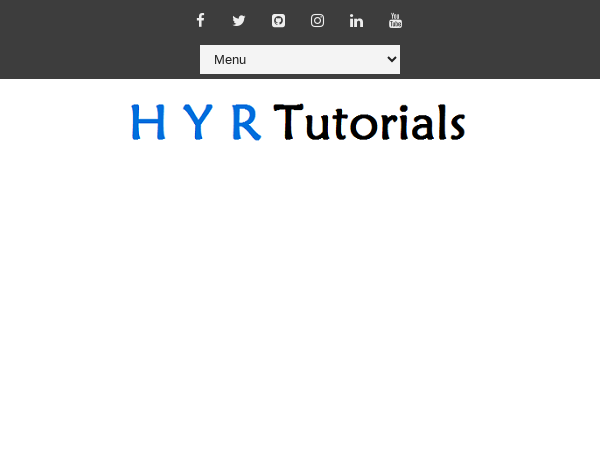

Filled first name field with 'Aquil' in new window on input#firstName
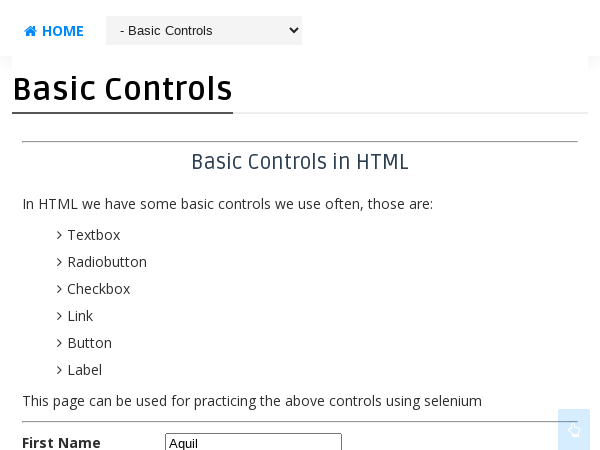

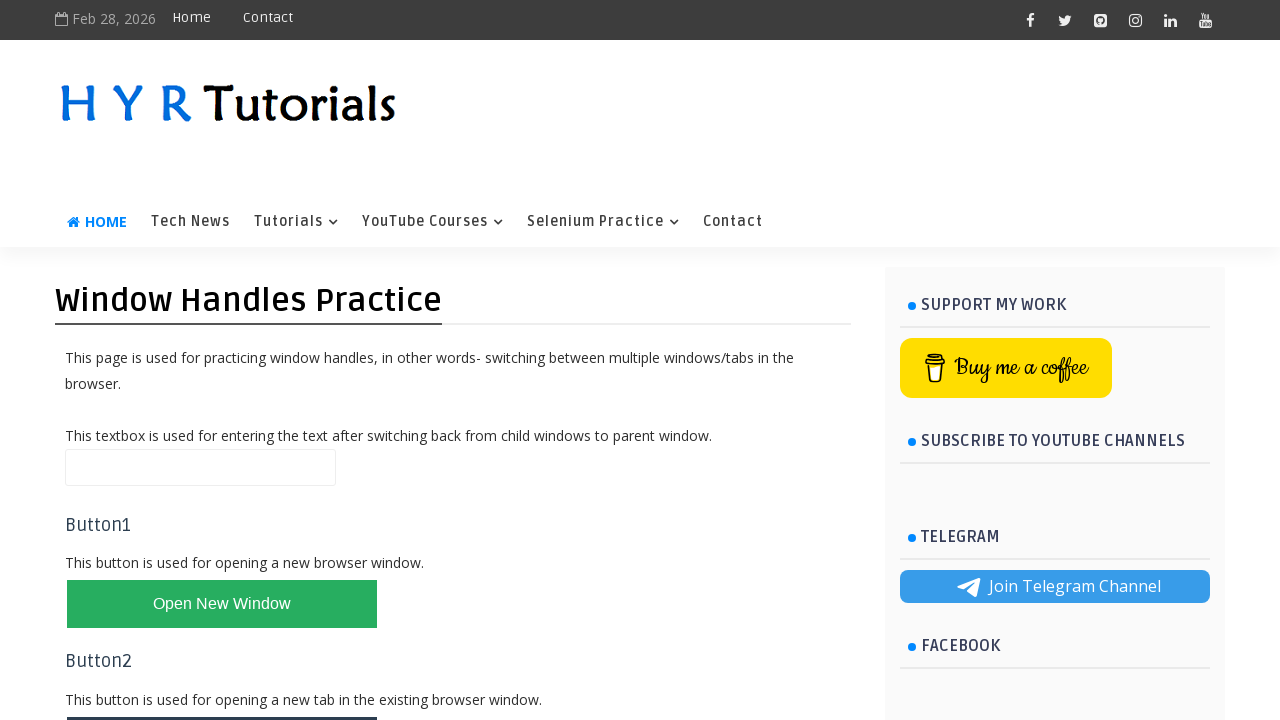